Fills the current address field in the automation practice form

Starting URL: https://demoqa.com/automation-practice-form

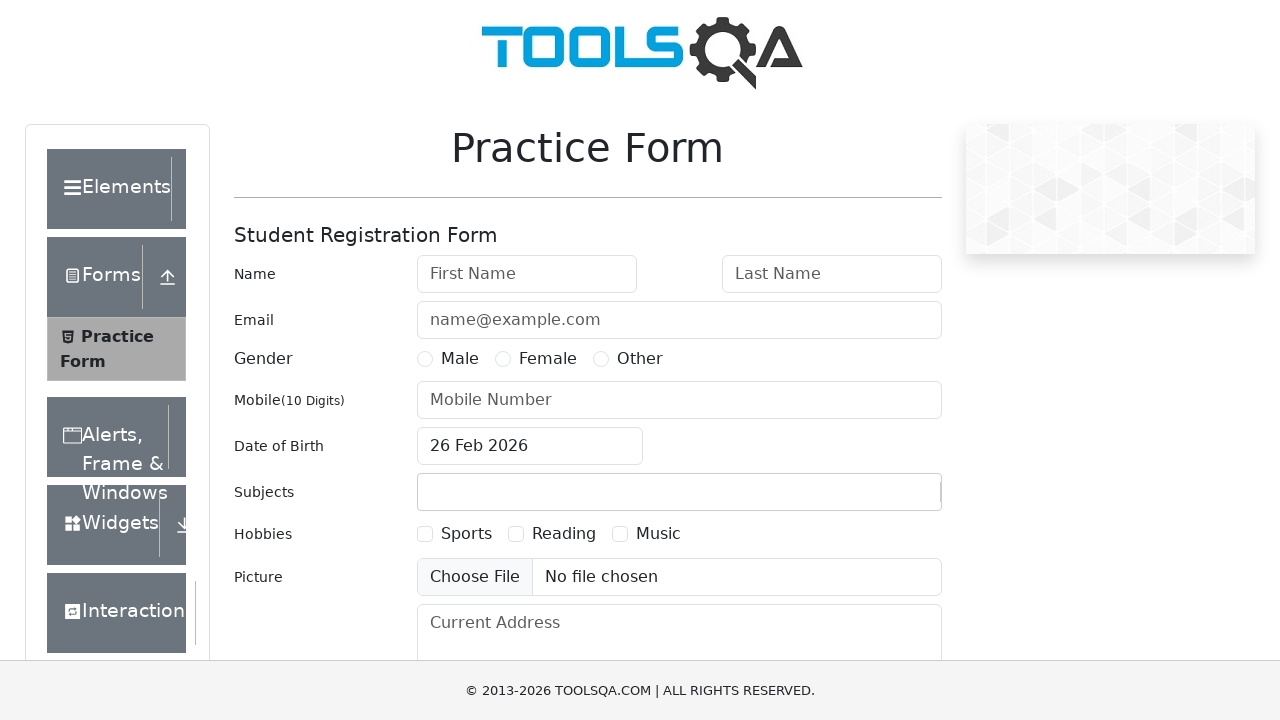

Filled current address field with '123 Test Street, Test City' on textarea#currentAddress
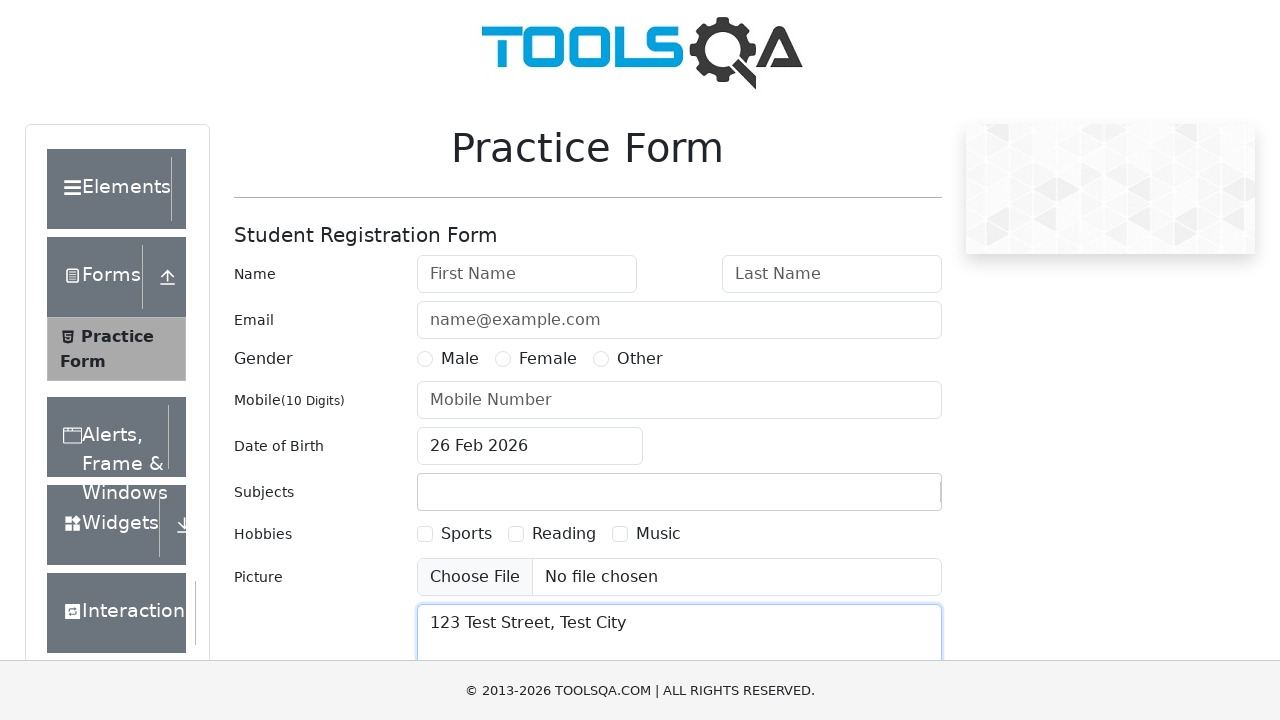

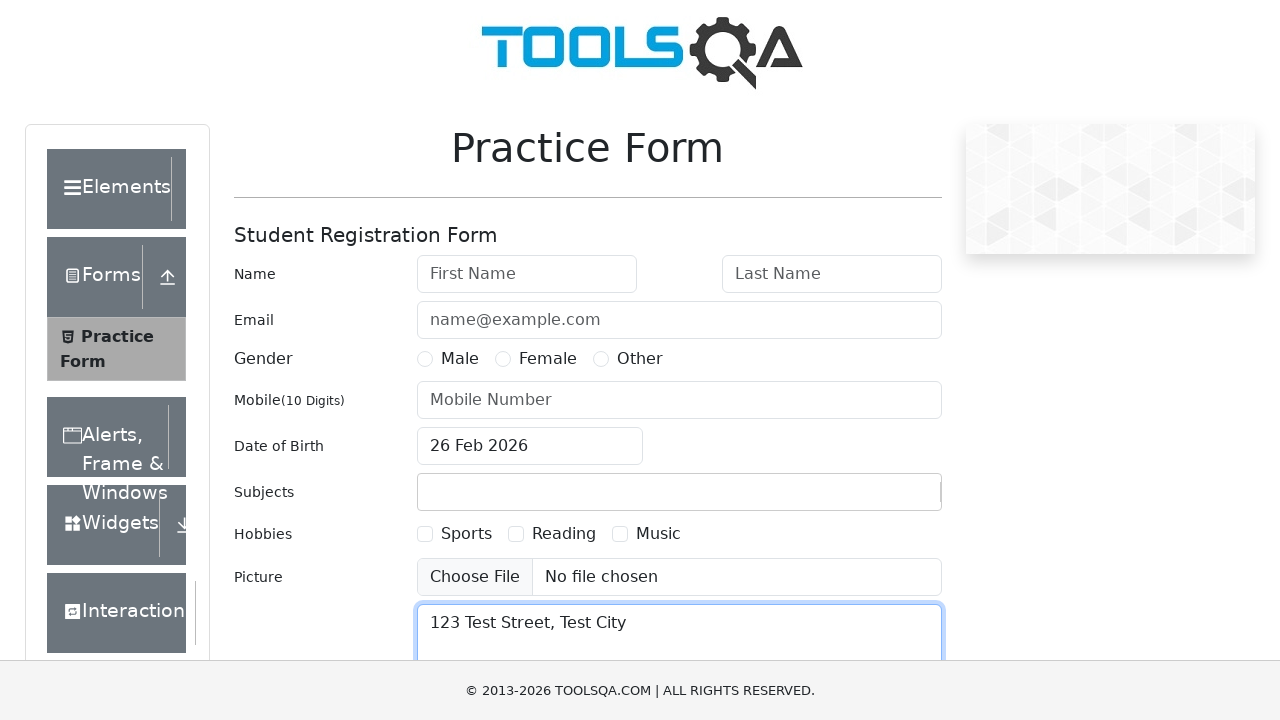